Tests GitHub's advanced search form by filling in search term, repository owner, date filter, and language, then submitting the form to perform a search.

Starting URL: https://github.com/search/advanced

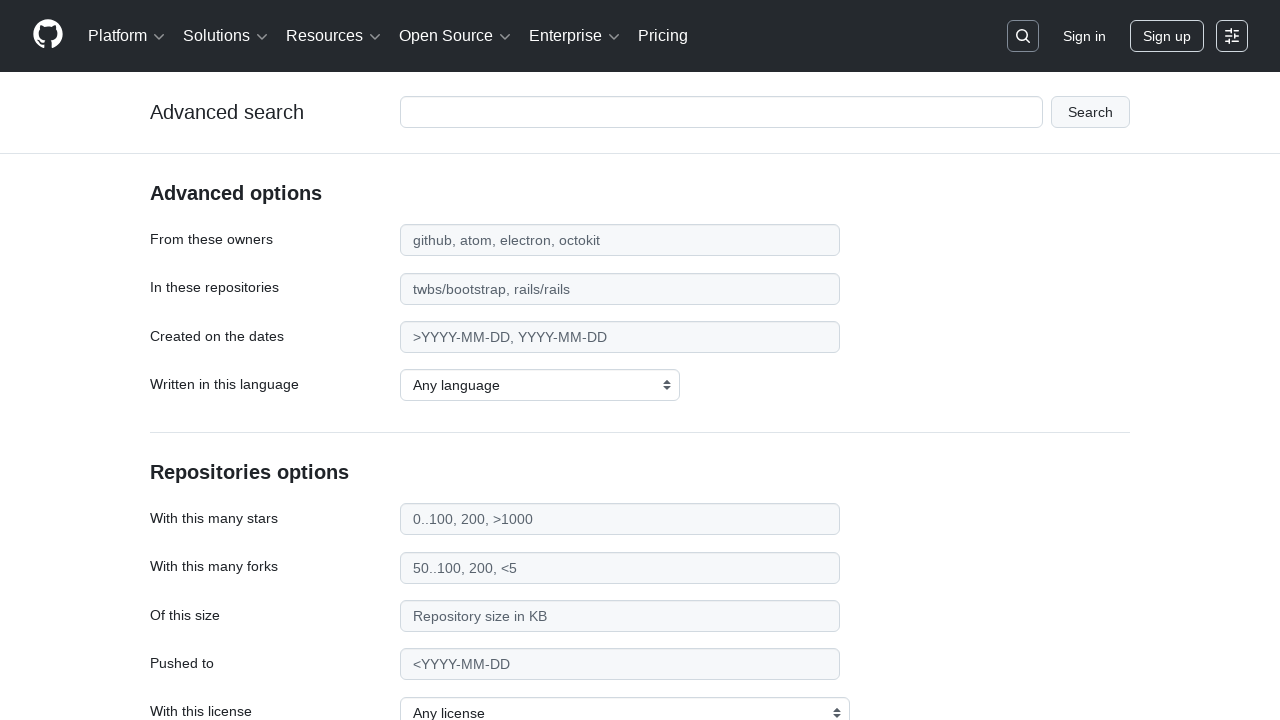

Filled main search input with 'web-scraping' on #adv_code_search input.js-advanced-search-input
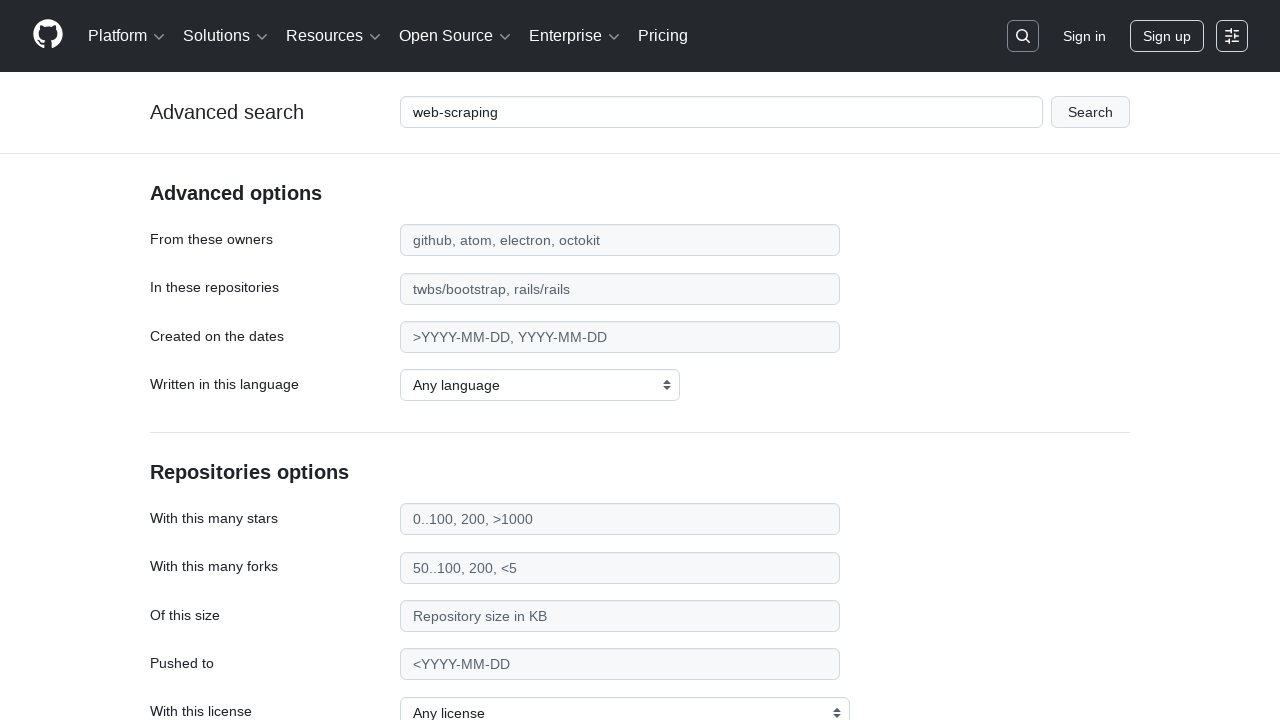

Filled repository owner field with 'microsoft' on #search_from
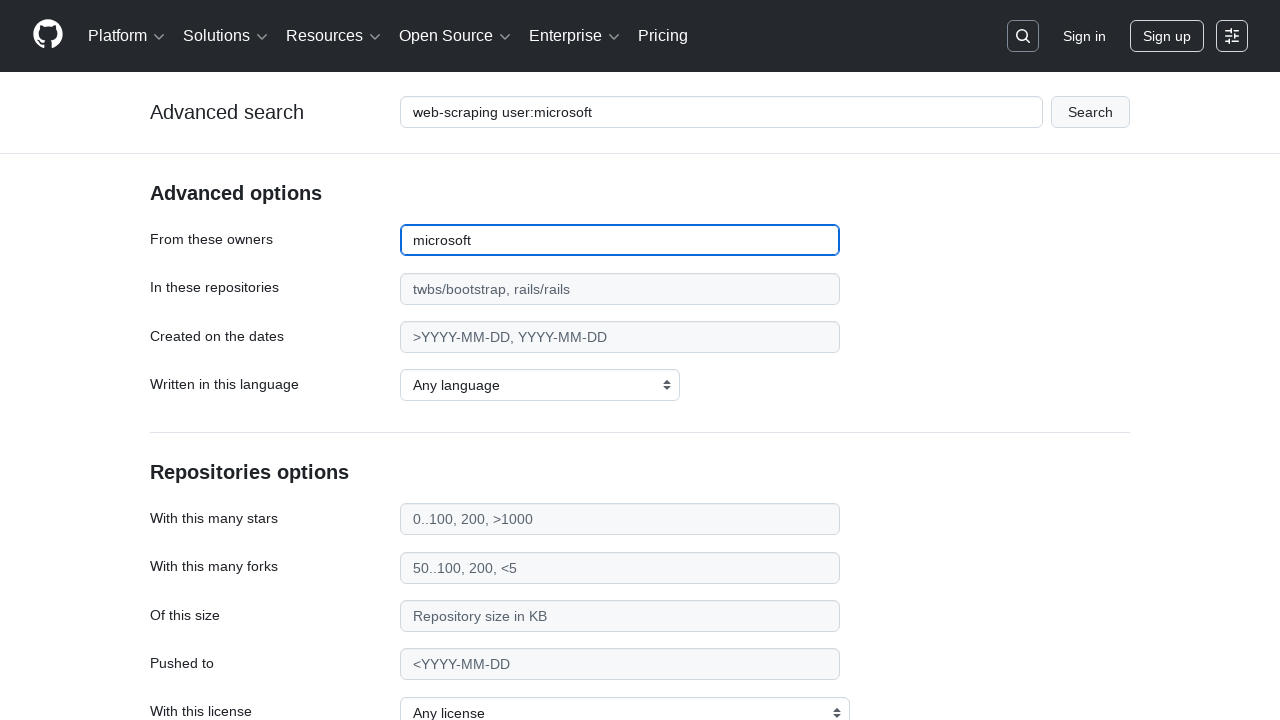

Filled date filter field with '>2020' on #search_date
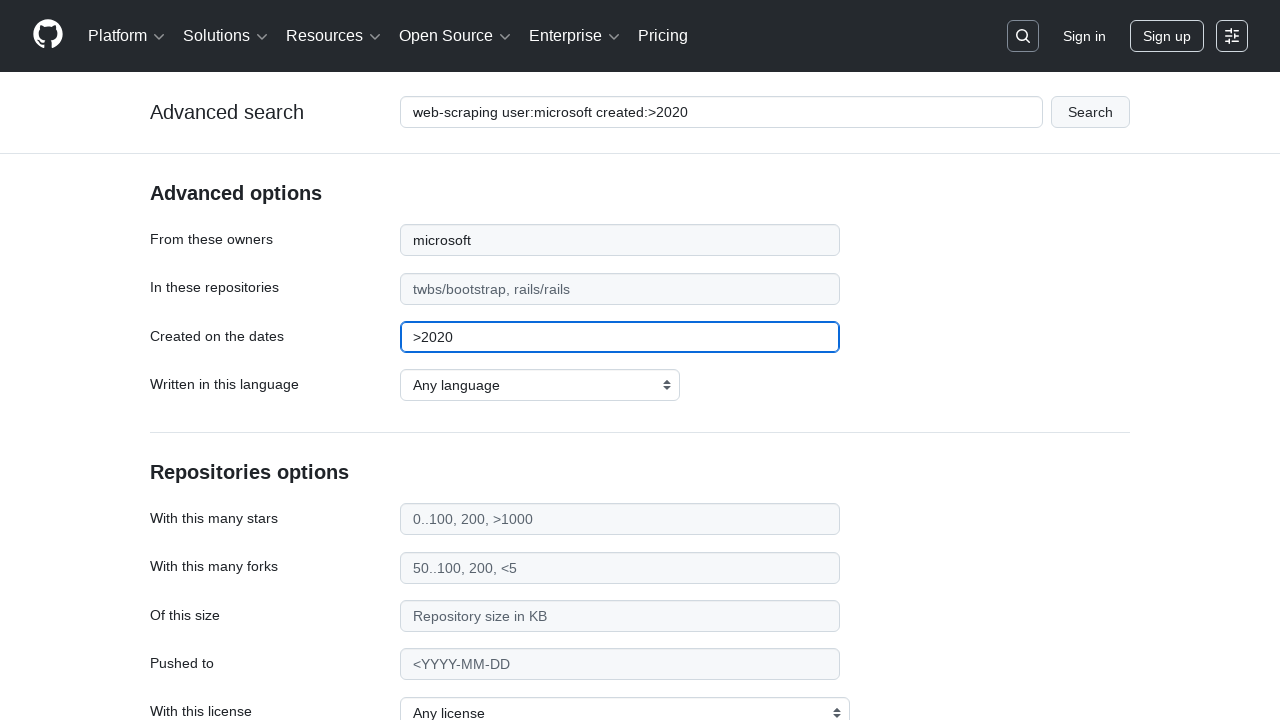

Selected JavaScript as the programming language on select#search_language
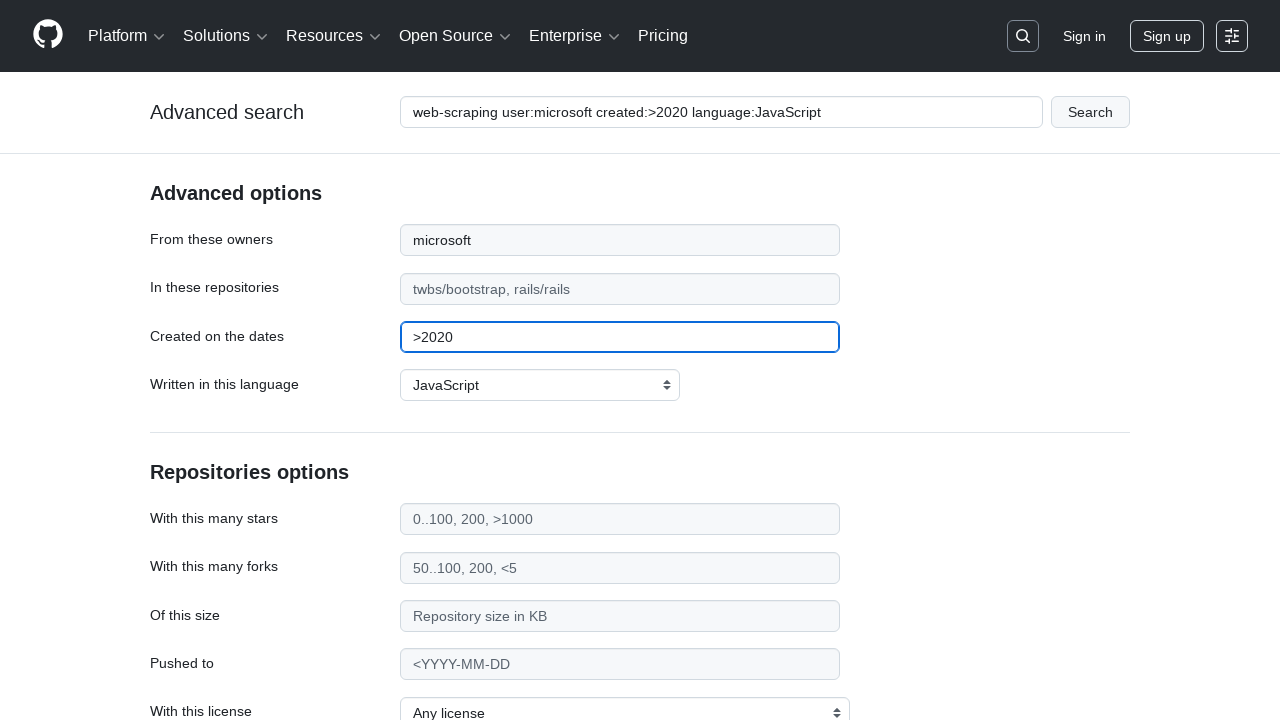

Clicked submit button to execute advanced search at (1090, 112) on #adv_code_search button[type="submit"]
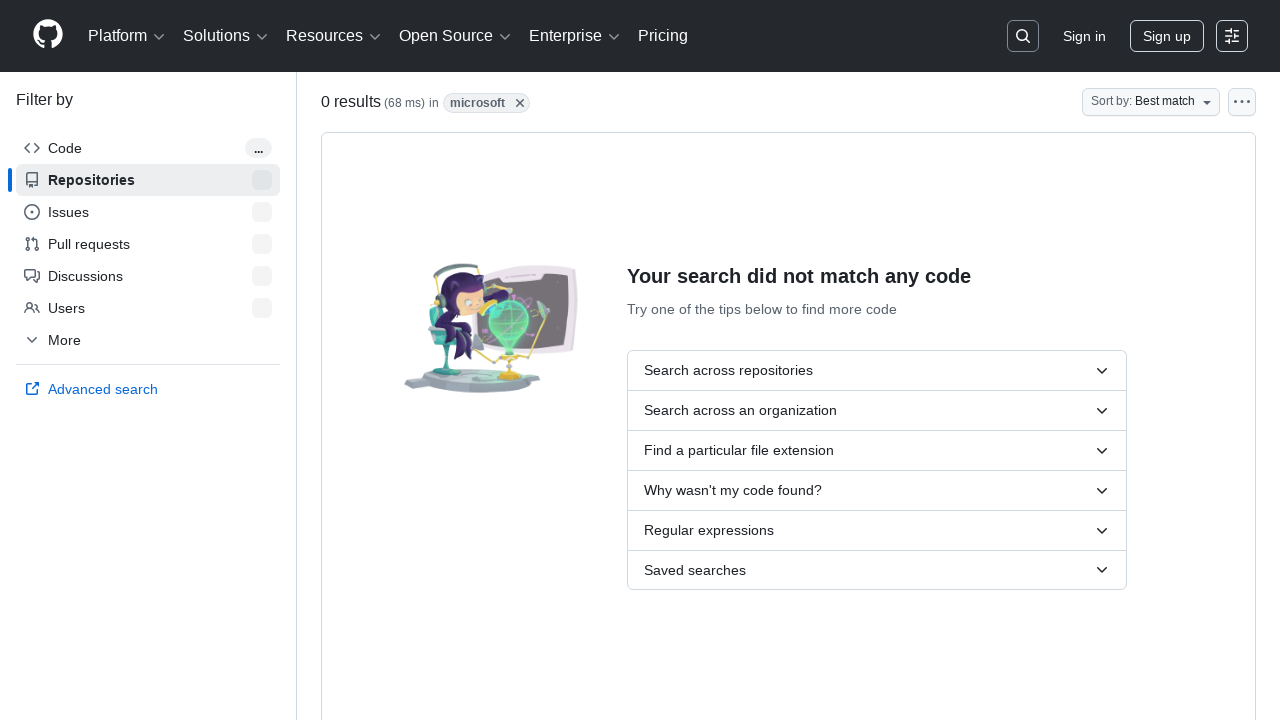

Search results page loaded successfully
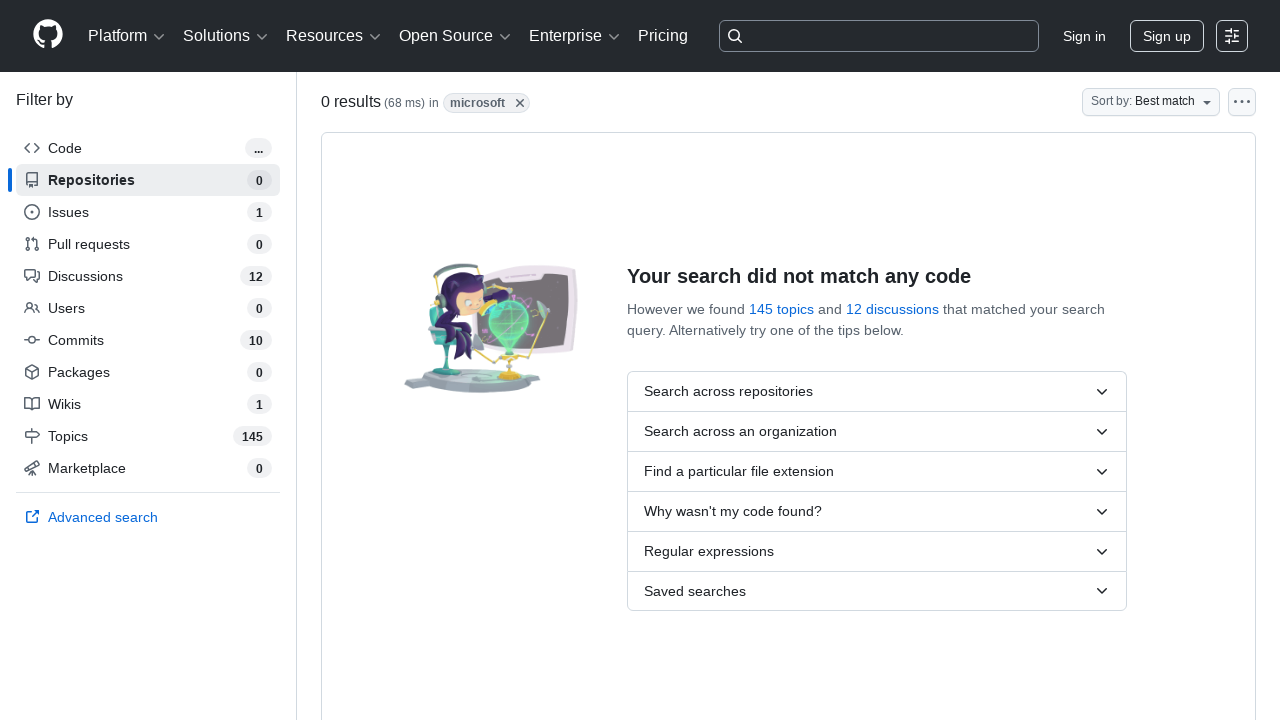

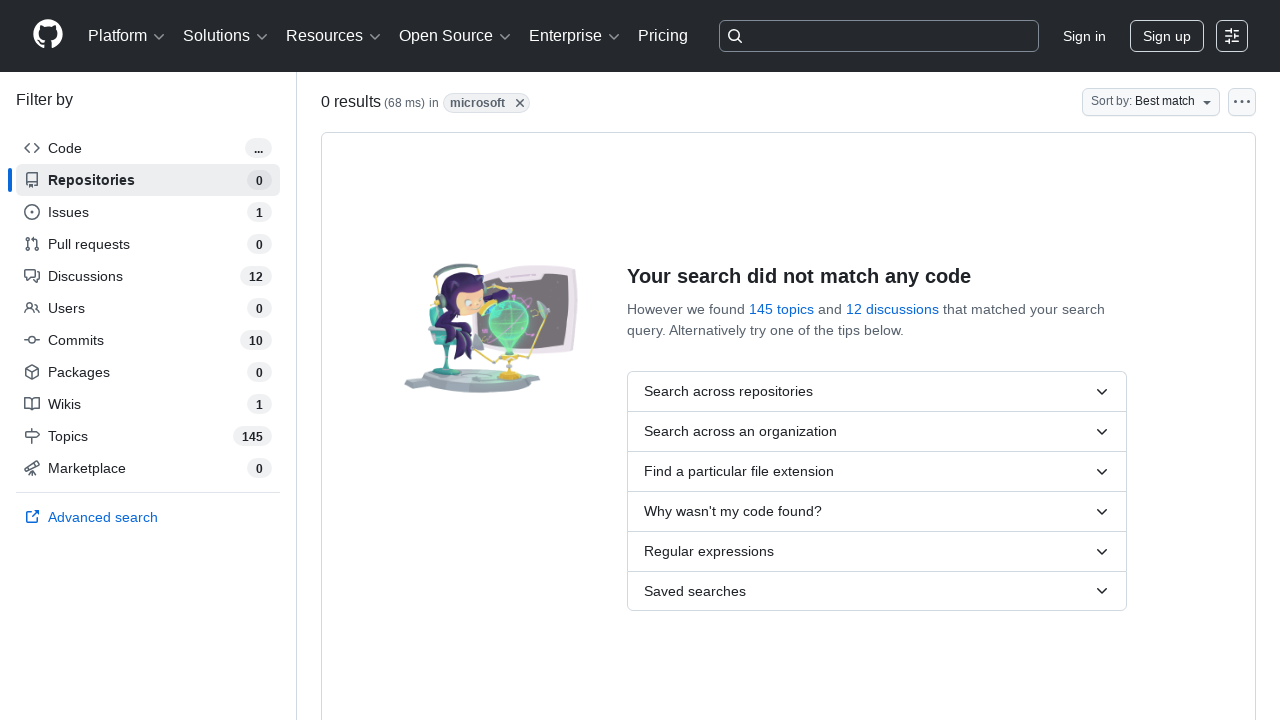